Tests navigation on ss.lv classifieds site by switching the language and navigating to the cars category section, then verifying car producer listings are displayed.

Starting URL: https://www.ss.lv

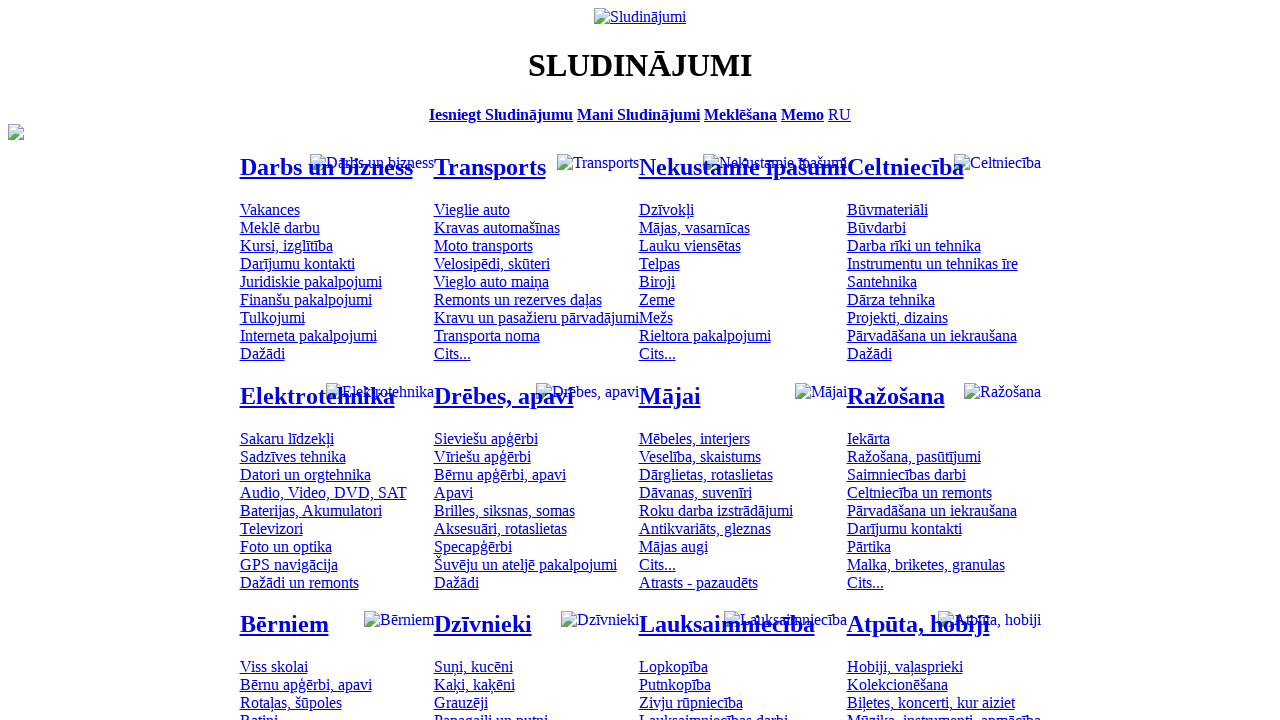

Clicked on language switch link at (840, 114) on .menu_lang
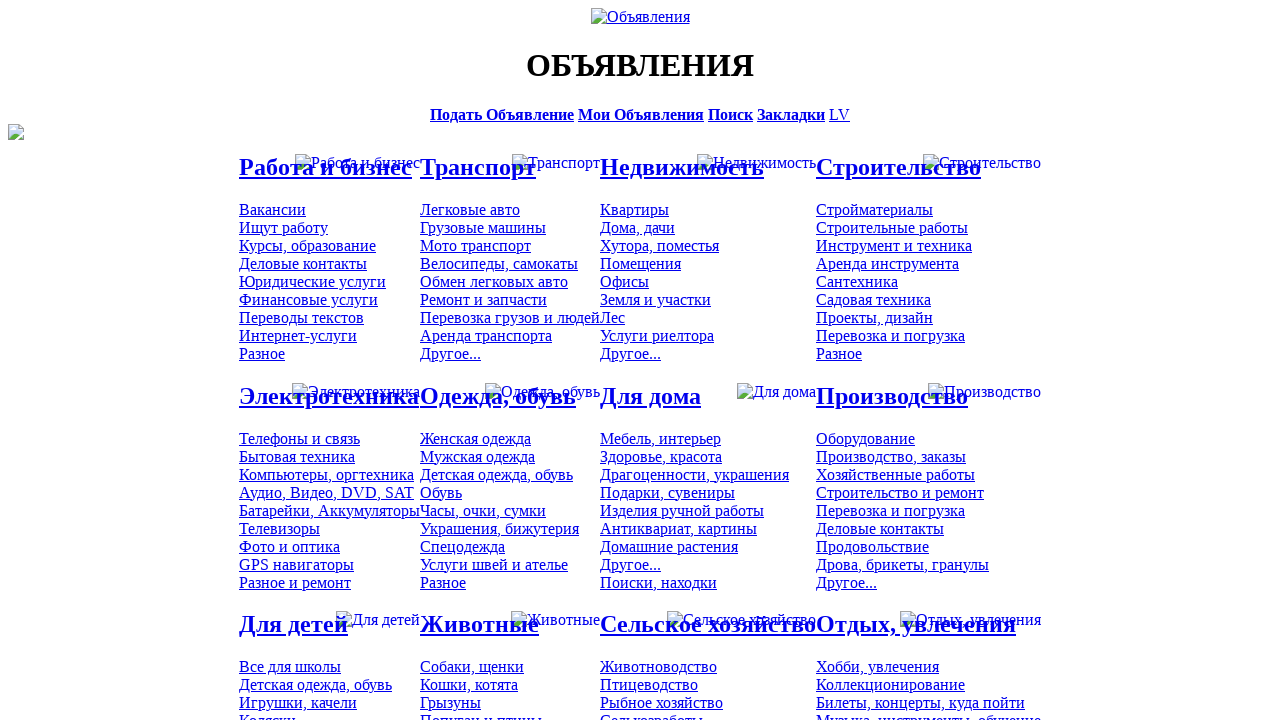

Clicked on cars category section at (470, 209) on #mtd_97
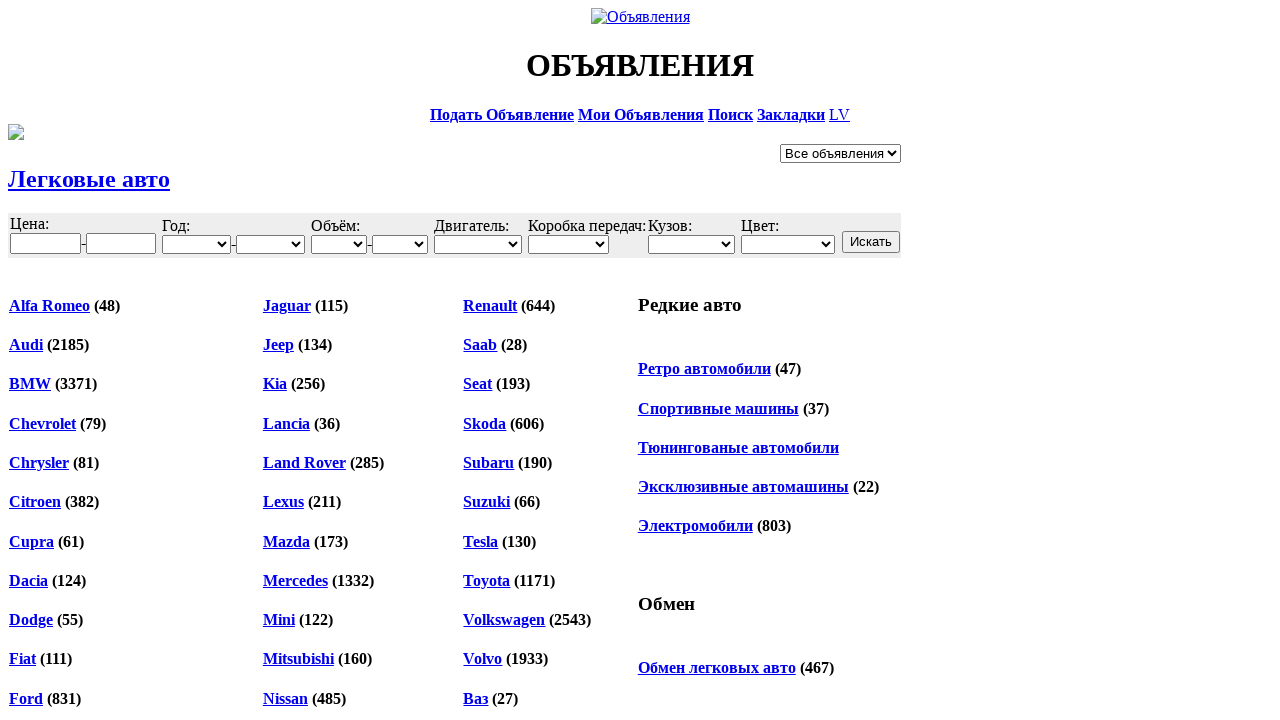

Car producer listings loaded and displayed
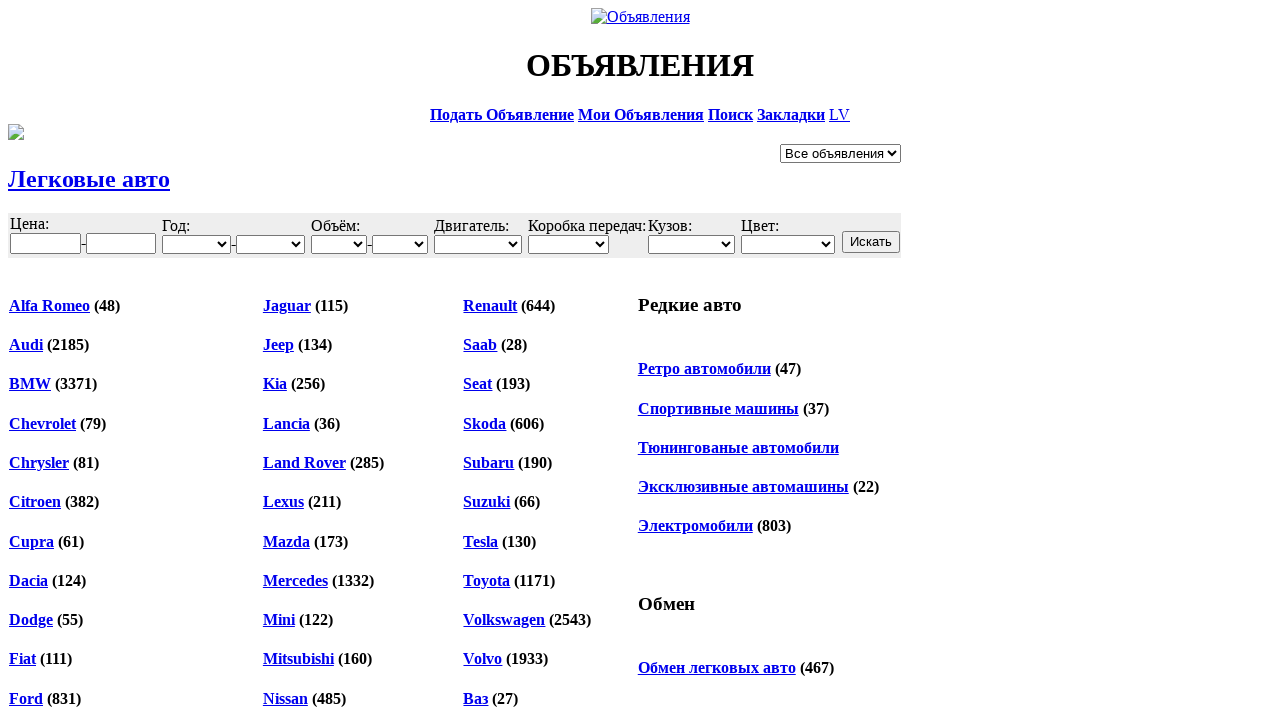

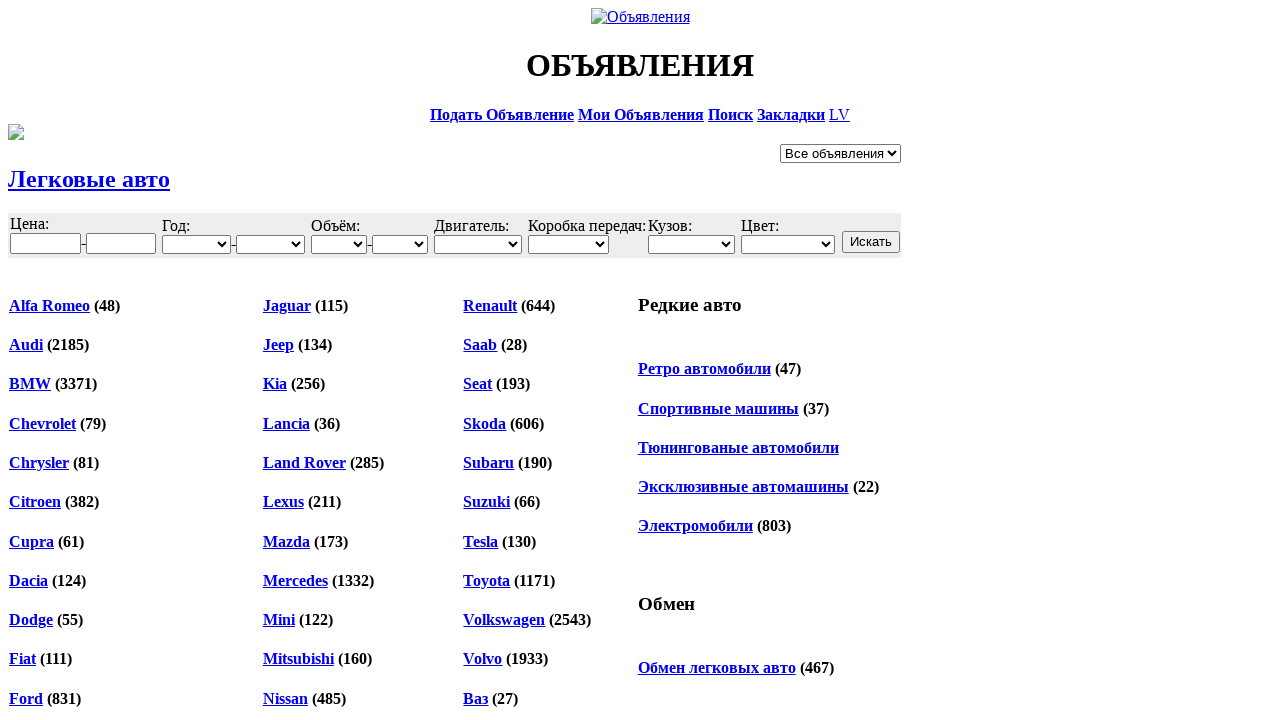